Tests a calculator demo by entering two numbers (5 and 5), clicking the calculate button, and verifying the result displays 10

Starting URL: http://juliemr.github.io/protractor-demo/

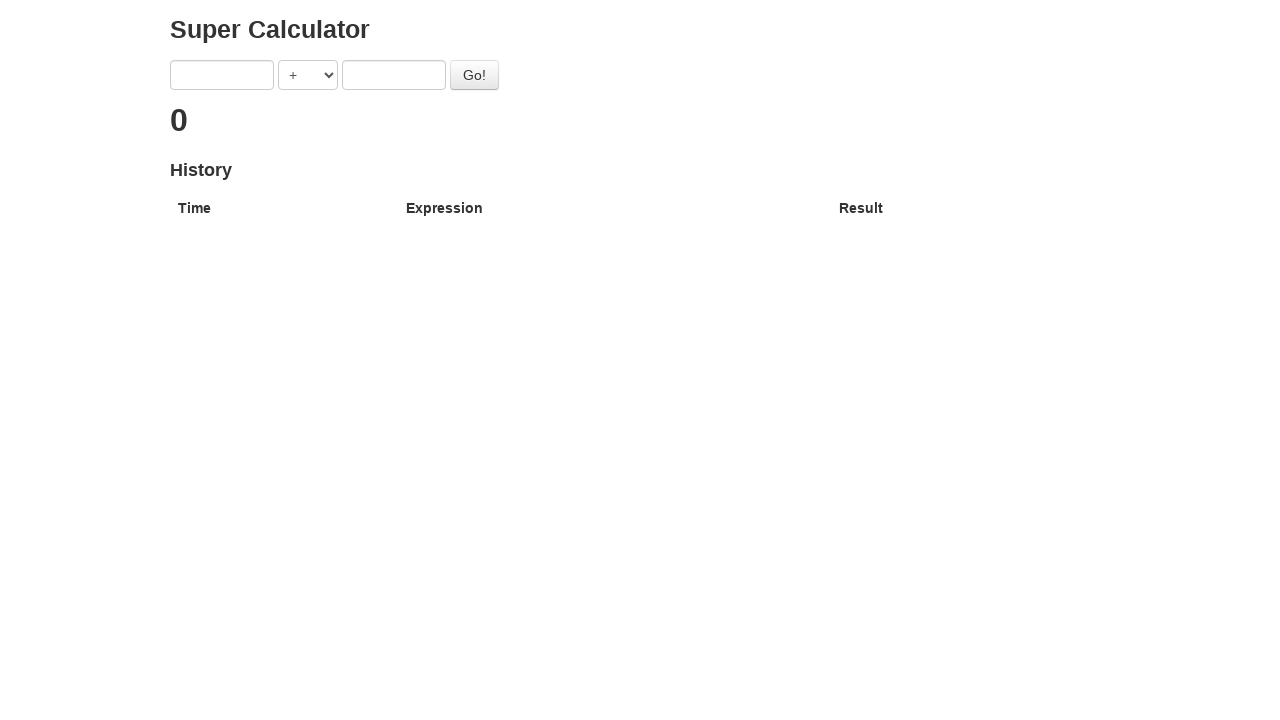

Entered first number '5' in calculator on input[ng-model='first']
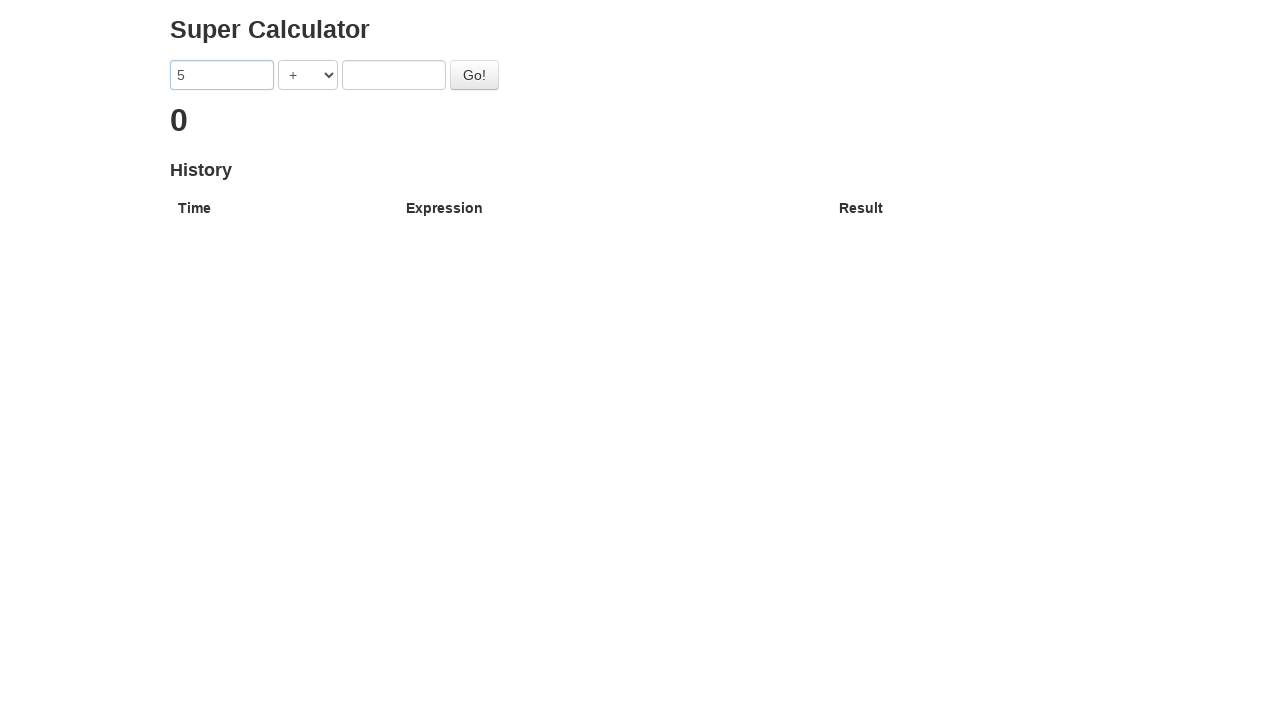

Entered second number '5' in calculator on input[ng-model='second']
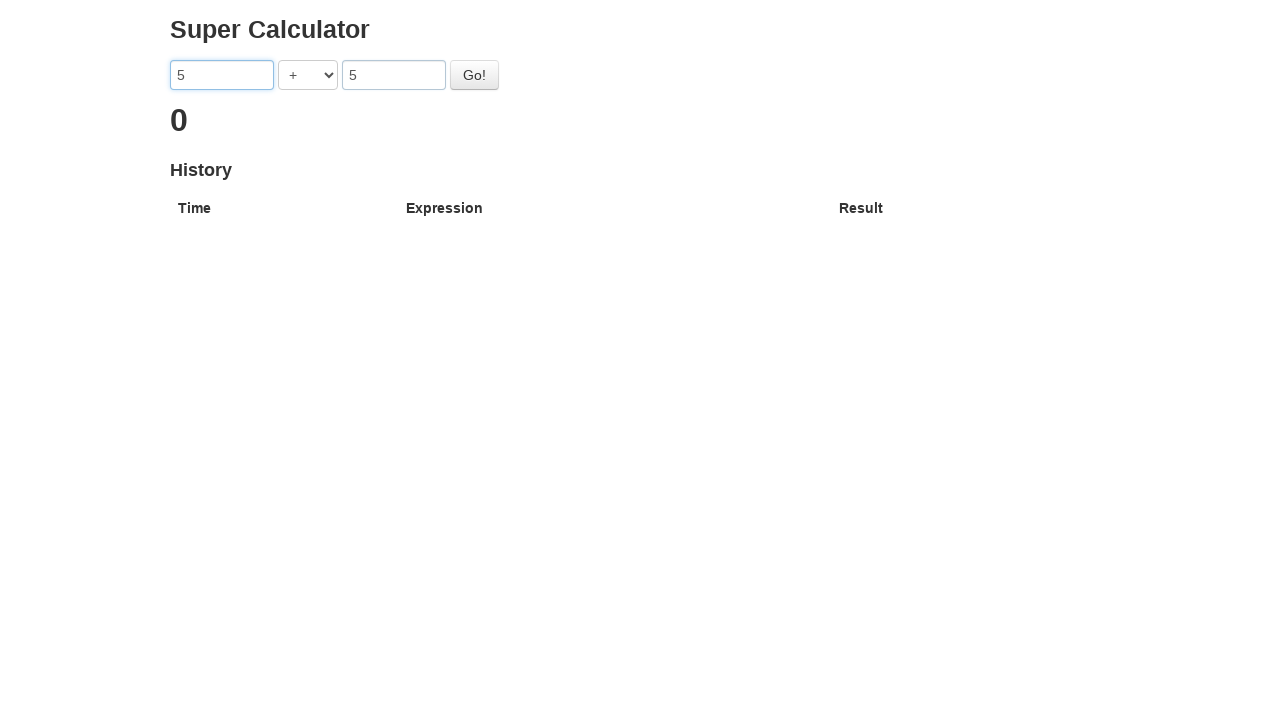

Clicked Go button to calculate result at (474, 75) on #gobutton
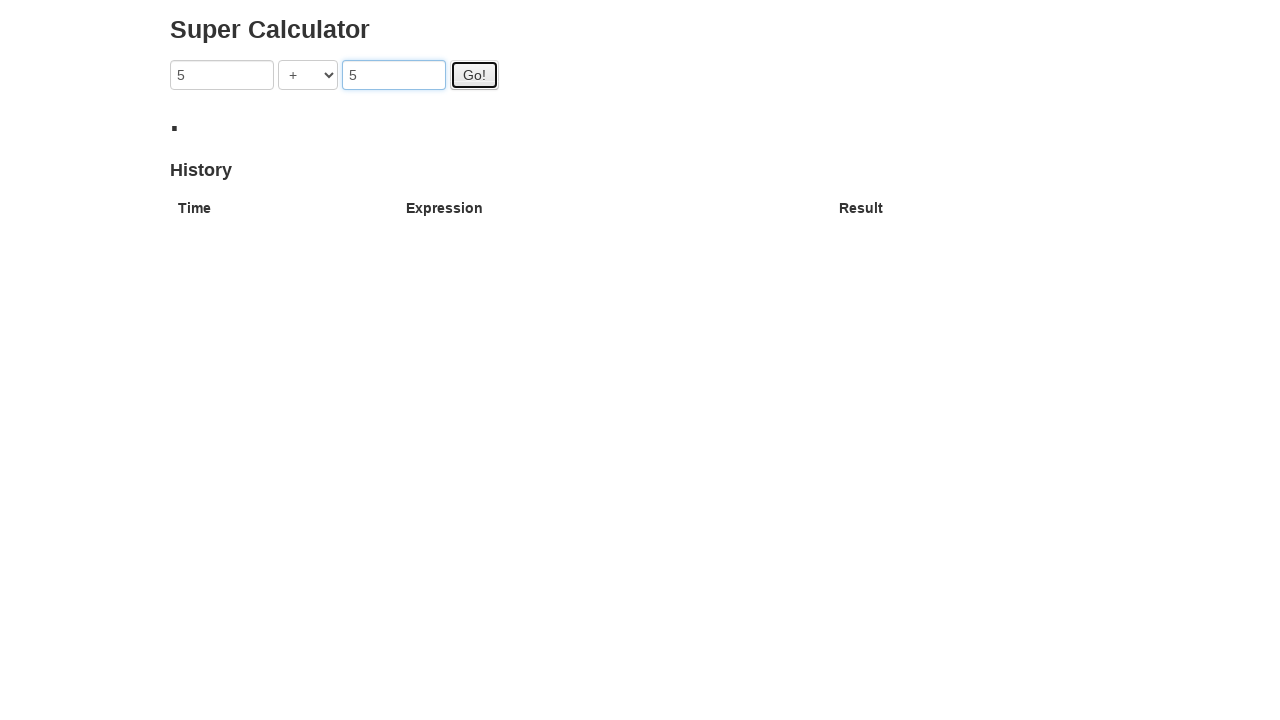

Verified calculation result displays 10
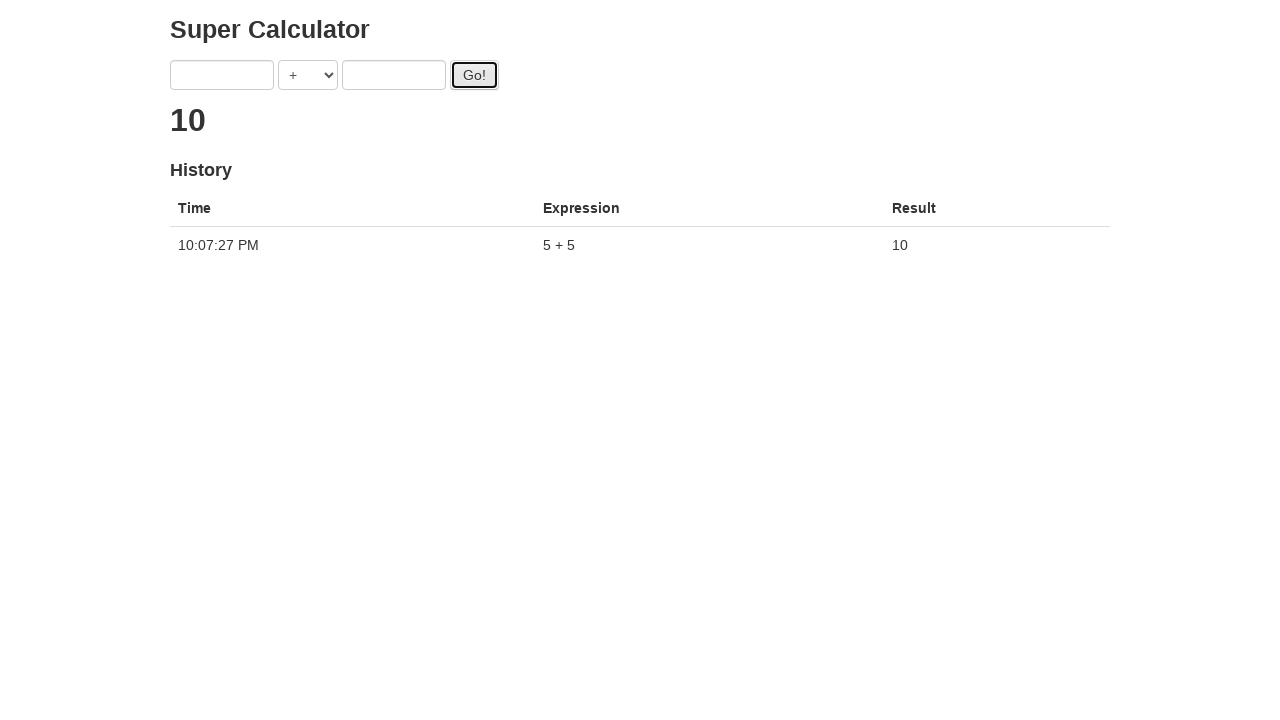

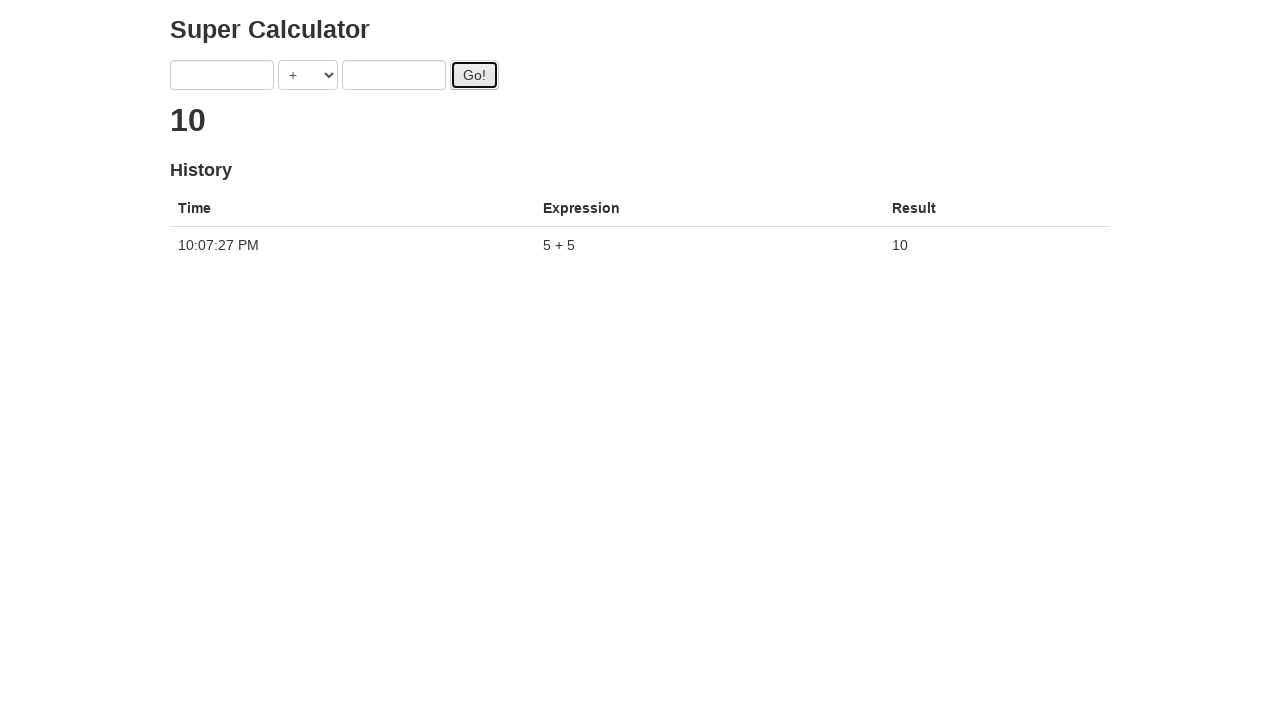